Solves a mathematical captcha by extracting a value from an element attribute, calculating the result, and submitting the form with checkbox selections

Starting URL: http://suninjuly.github.io/get_attribute.html

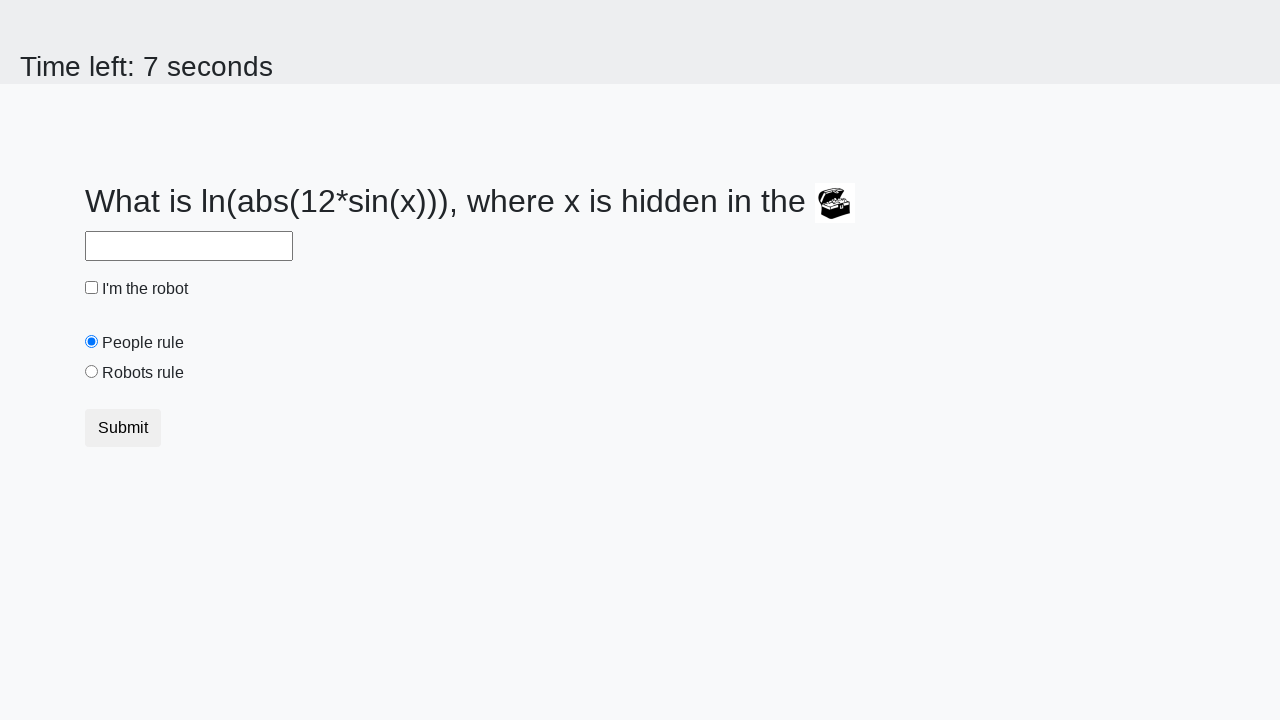

Located treasure element
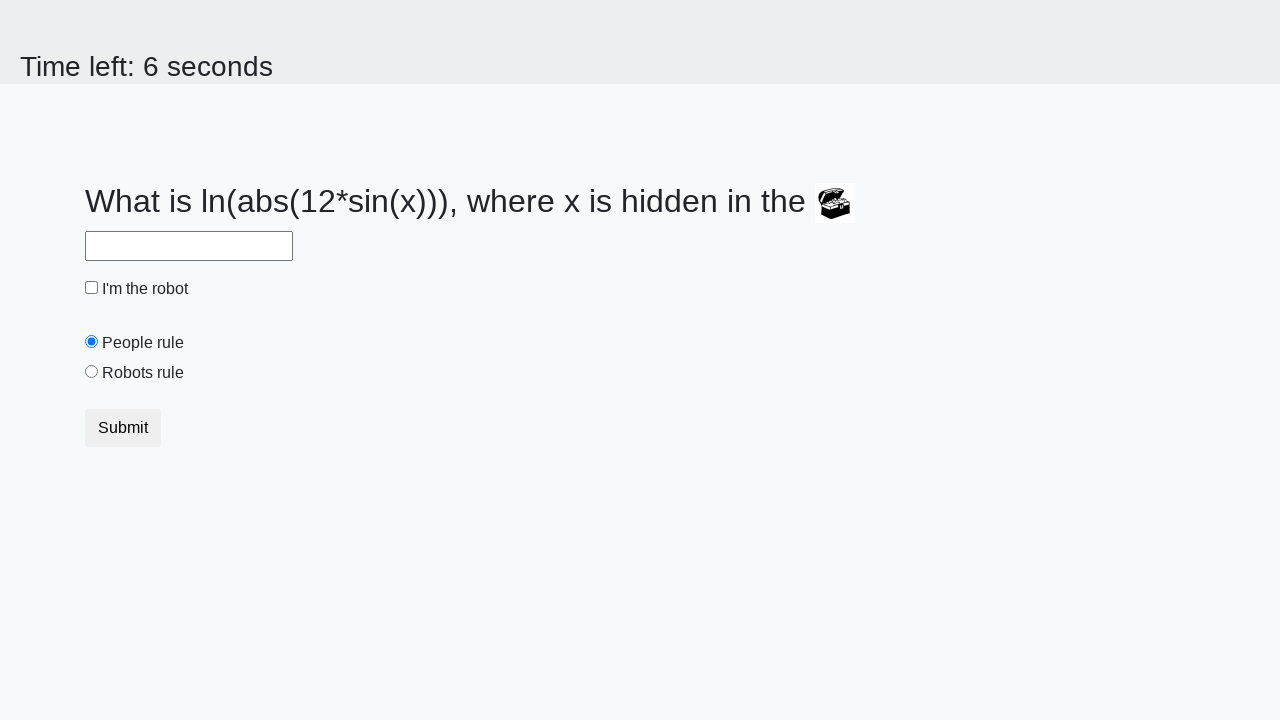

Extracted valuex attribute from treasure element: 166
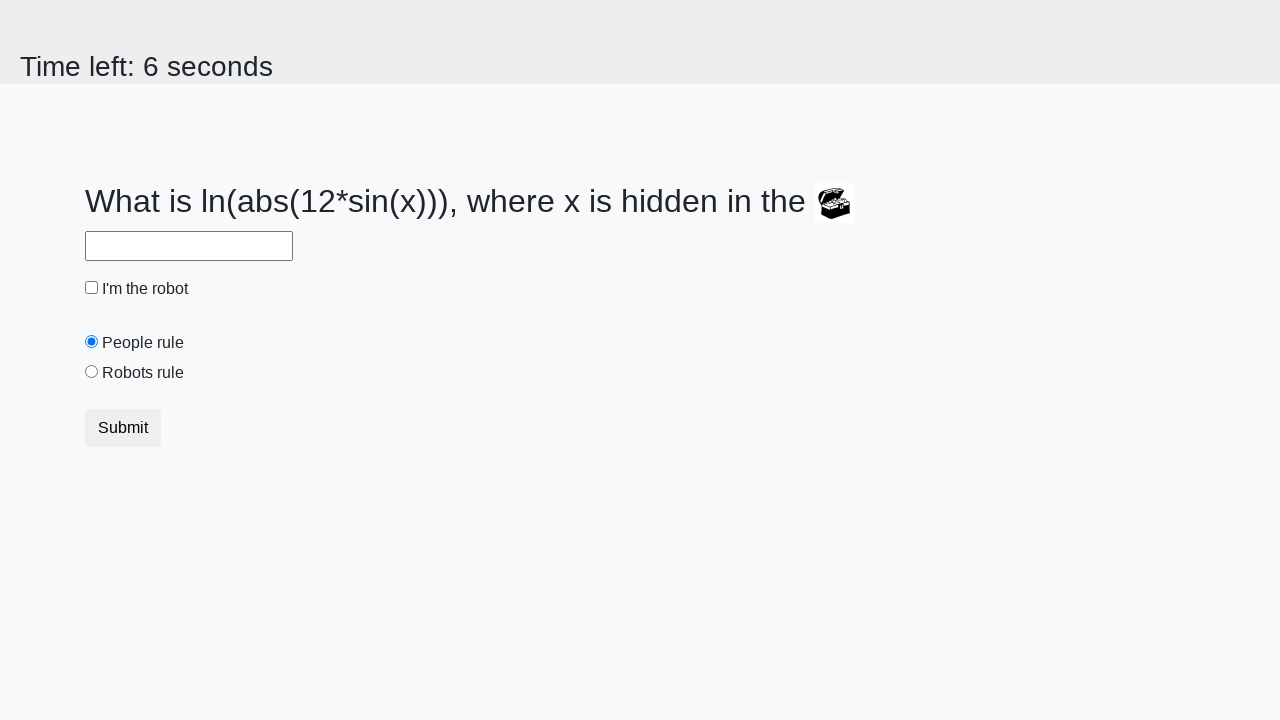

Calculated mathematical captcha result: 1.7577714939453888
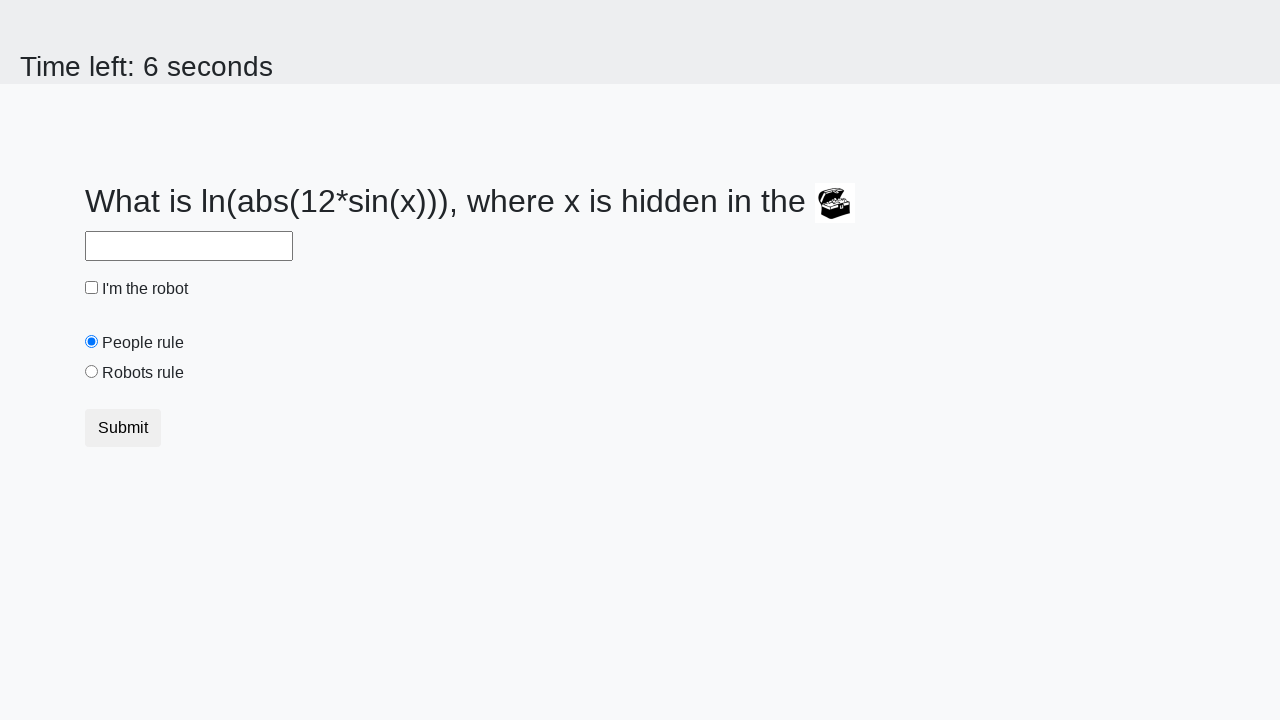

Filled answer field with calculated captcha result on #answer
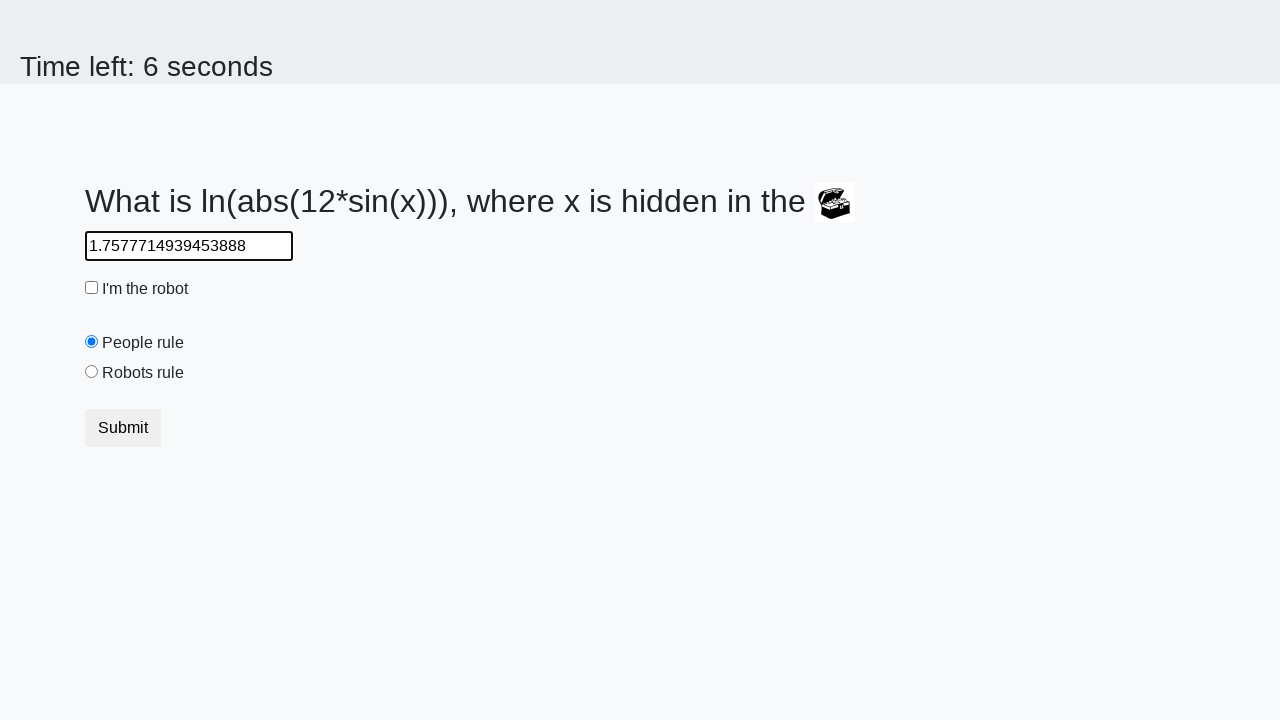

Clicked robot checkbox at (92, 288) on #robotCheckbox
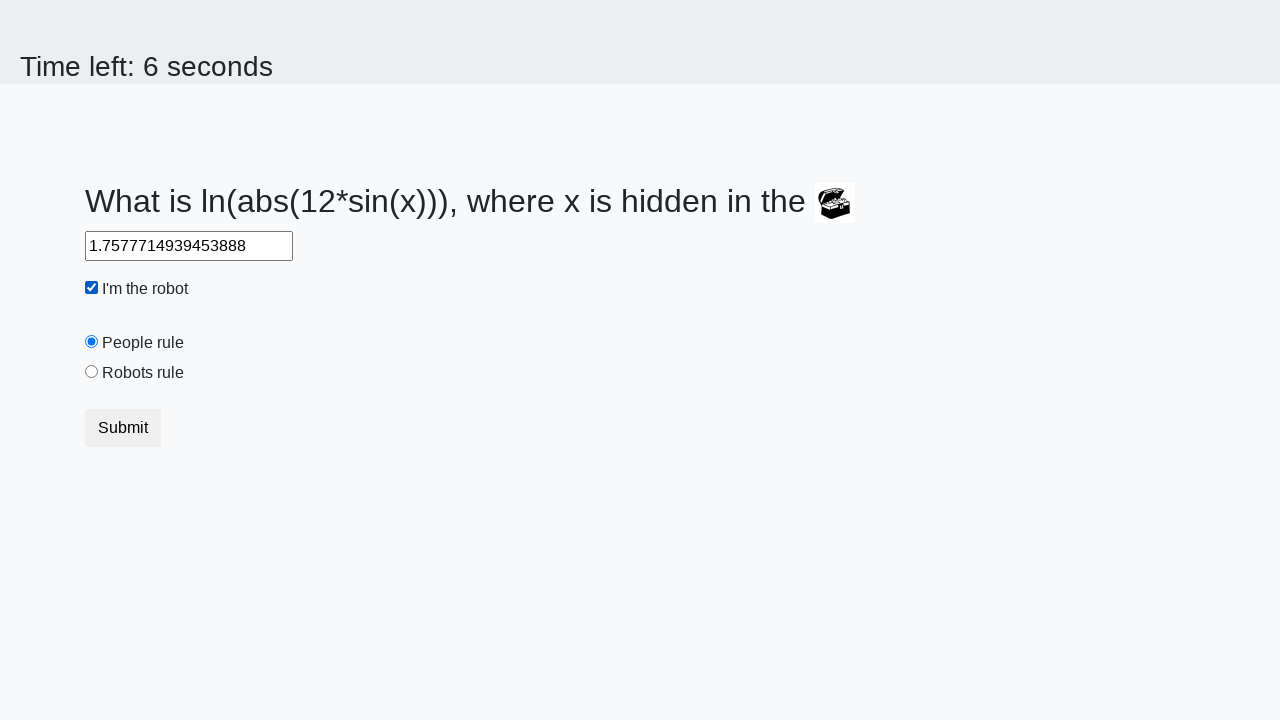

Clicked robots rule radio button at (92, 372) on #robotsRule
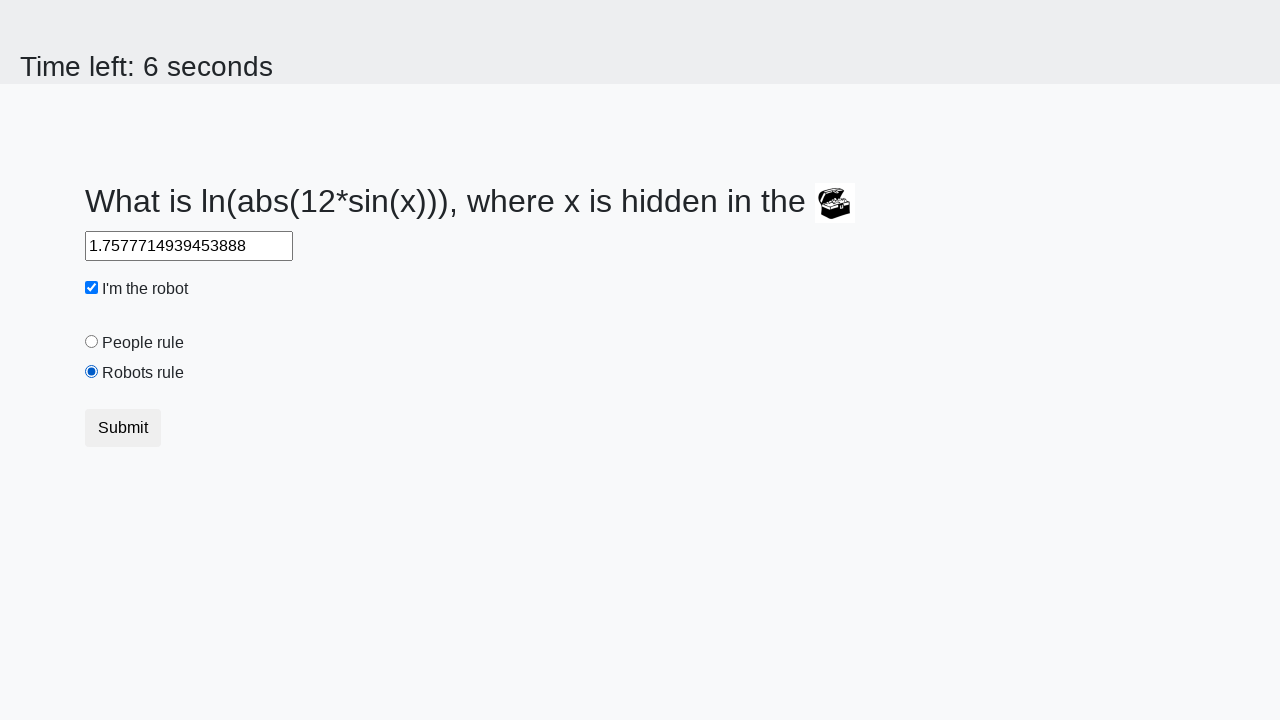

Clicked submit button to send form at (123, 428) on .btn.btn-default
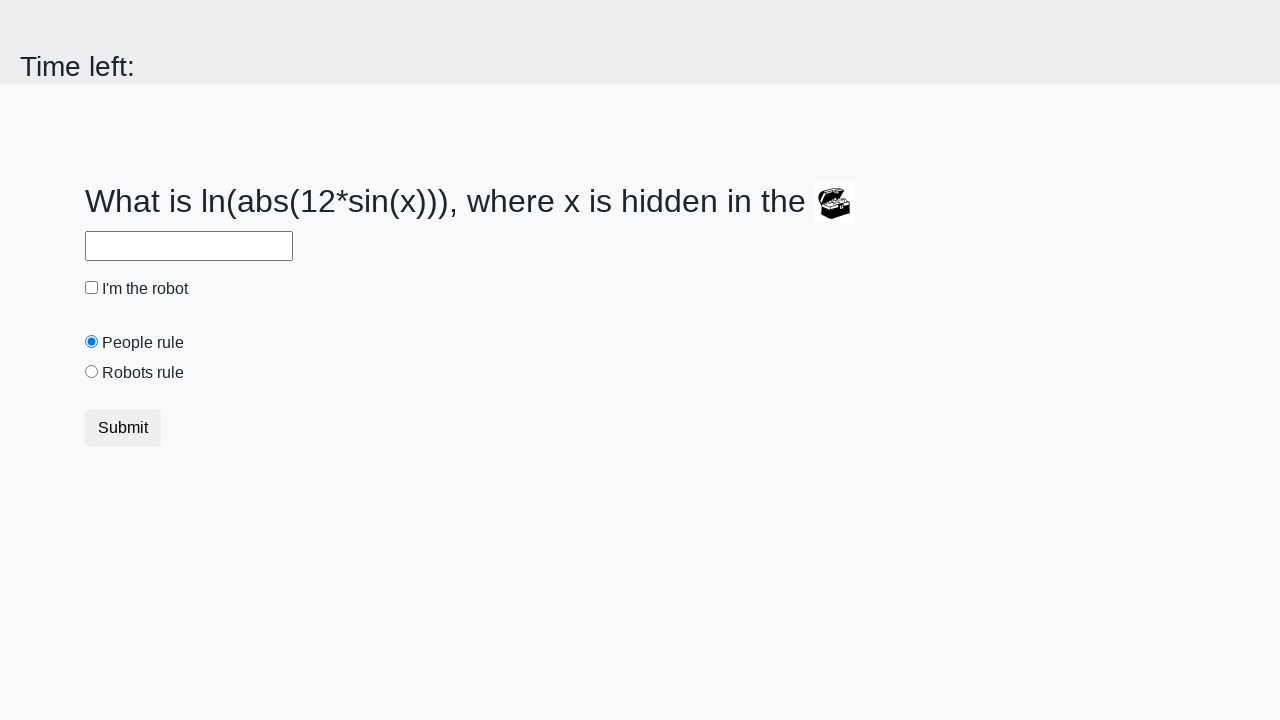

Waited for form submission result
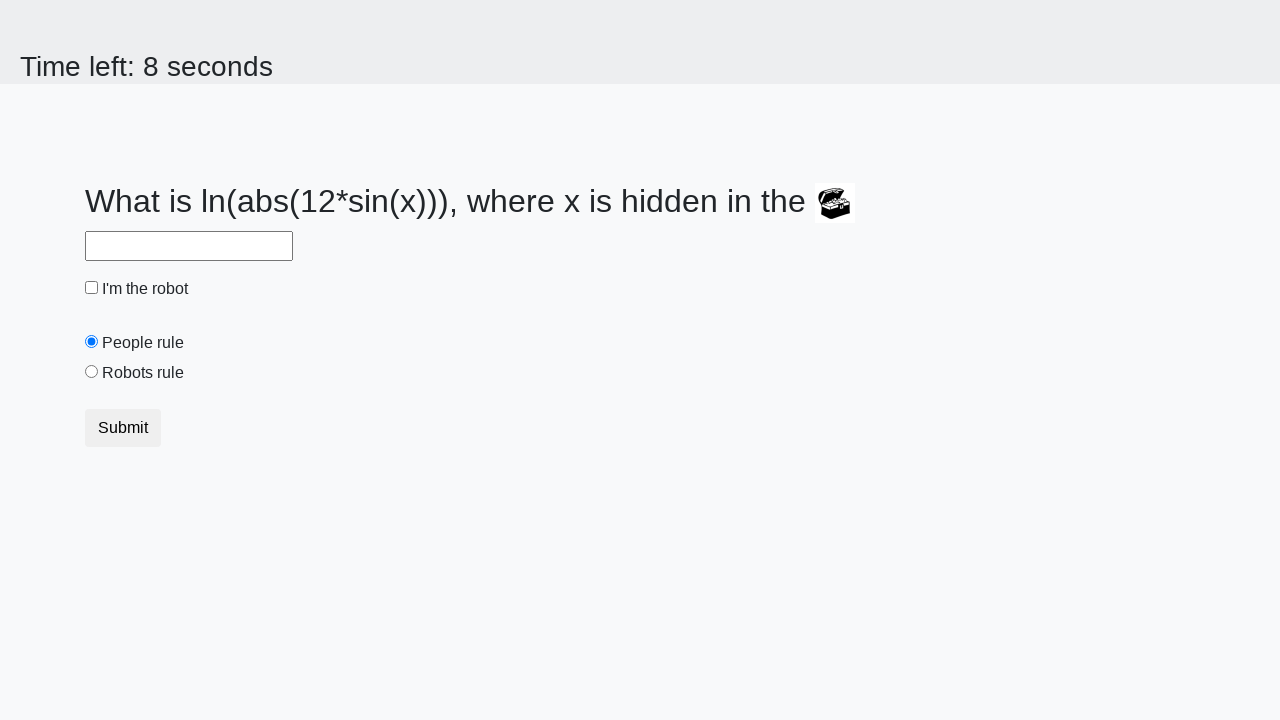

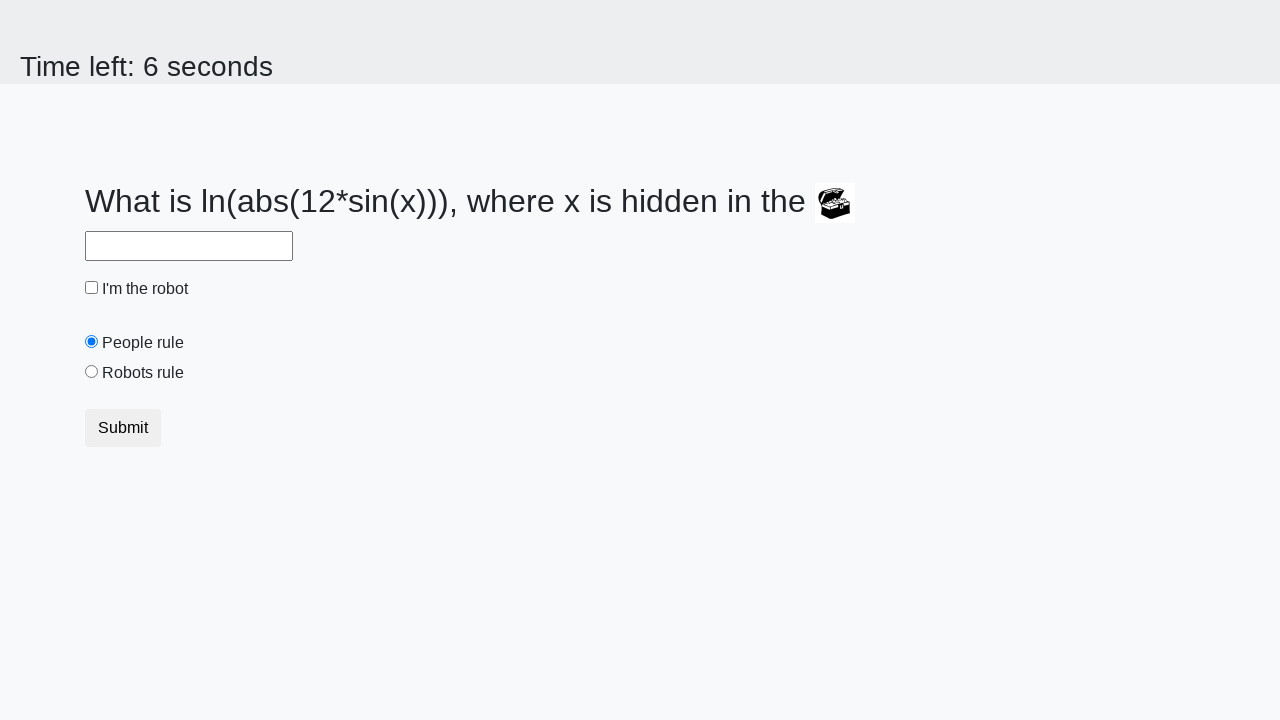